Tests scrolling to the bottom of the LambdaTest homepage by executing JavaScript to scroll to the document's full height

Starting URL: https://www.lambdatest.com/

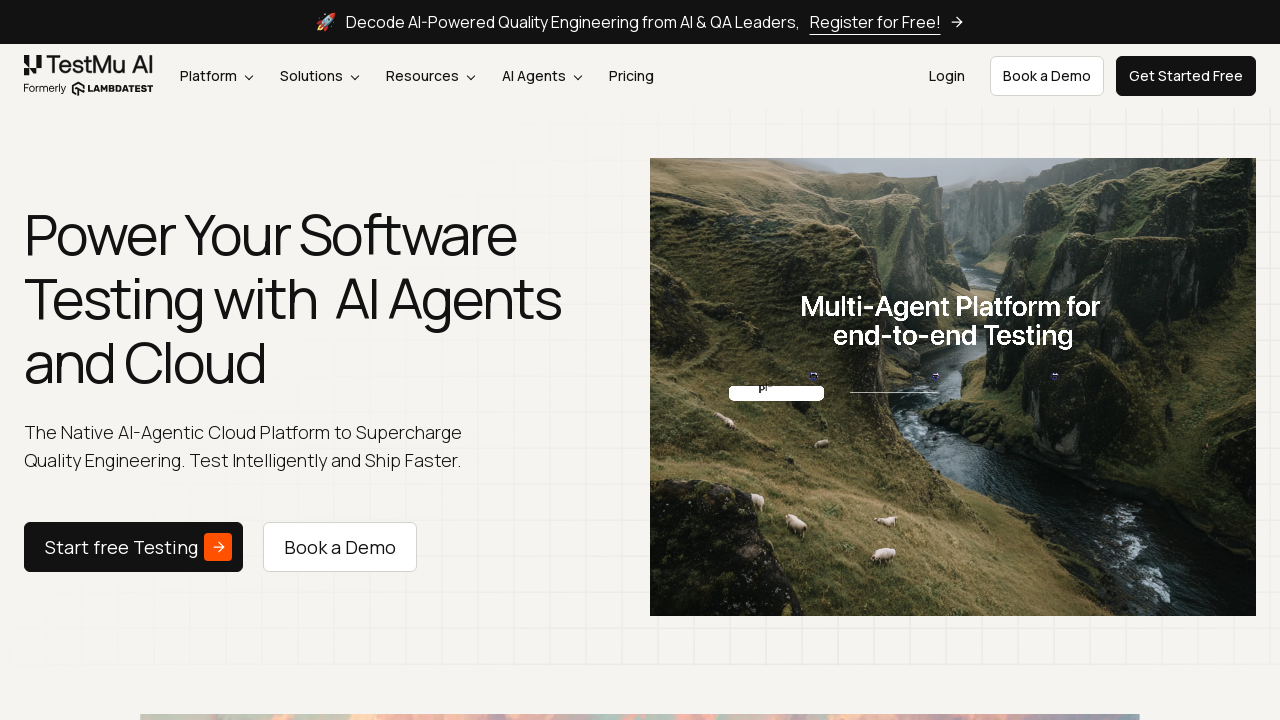

Set viewport size to 1920x1080
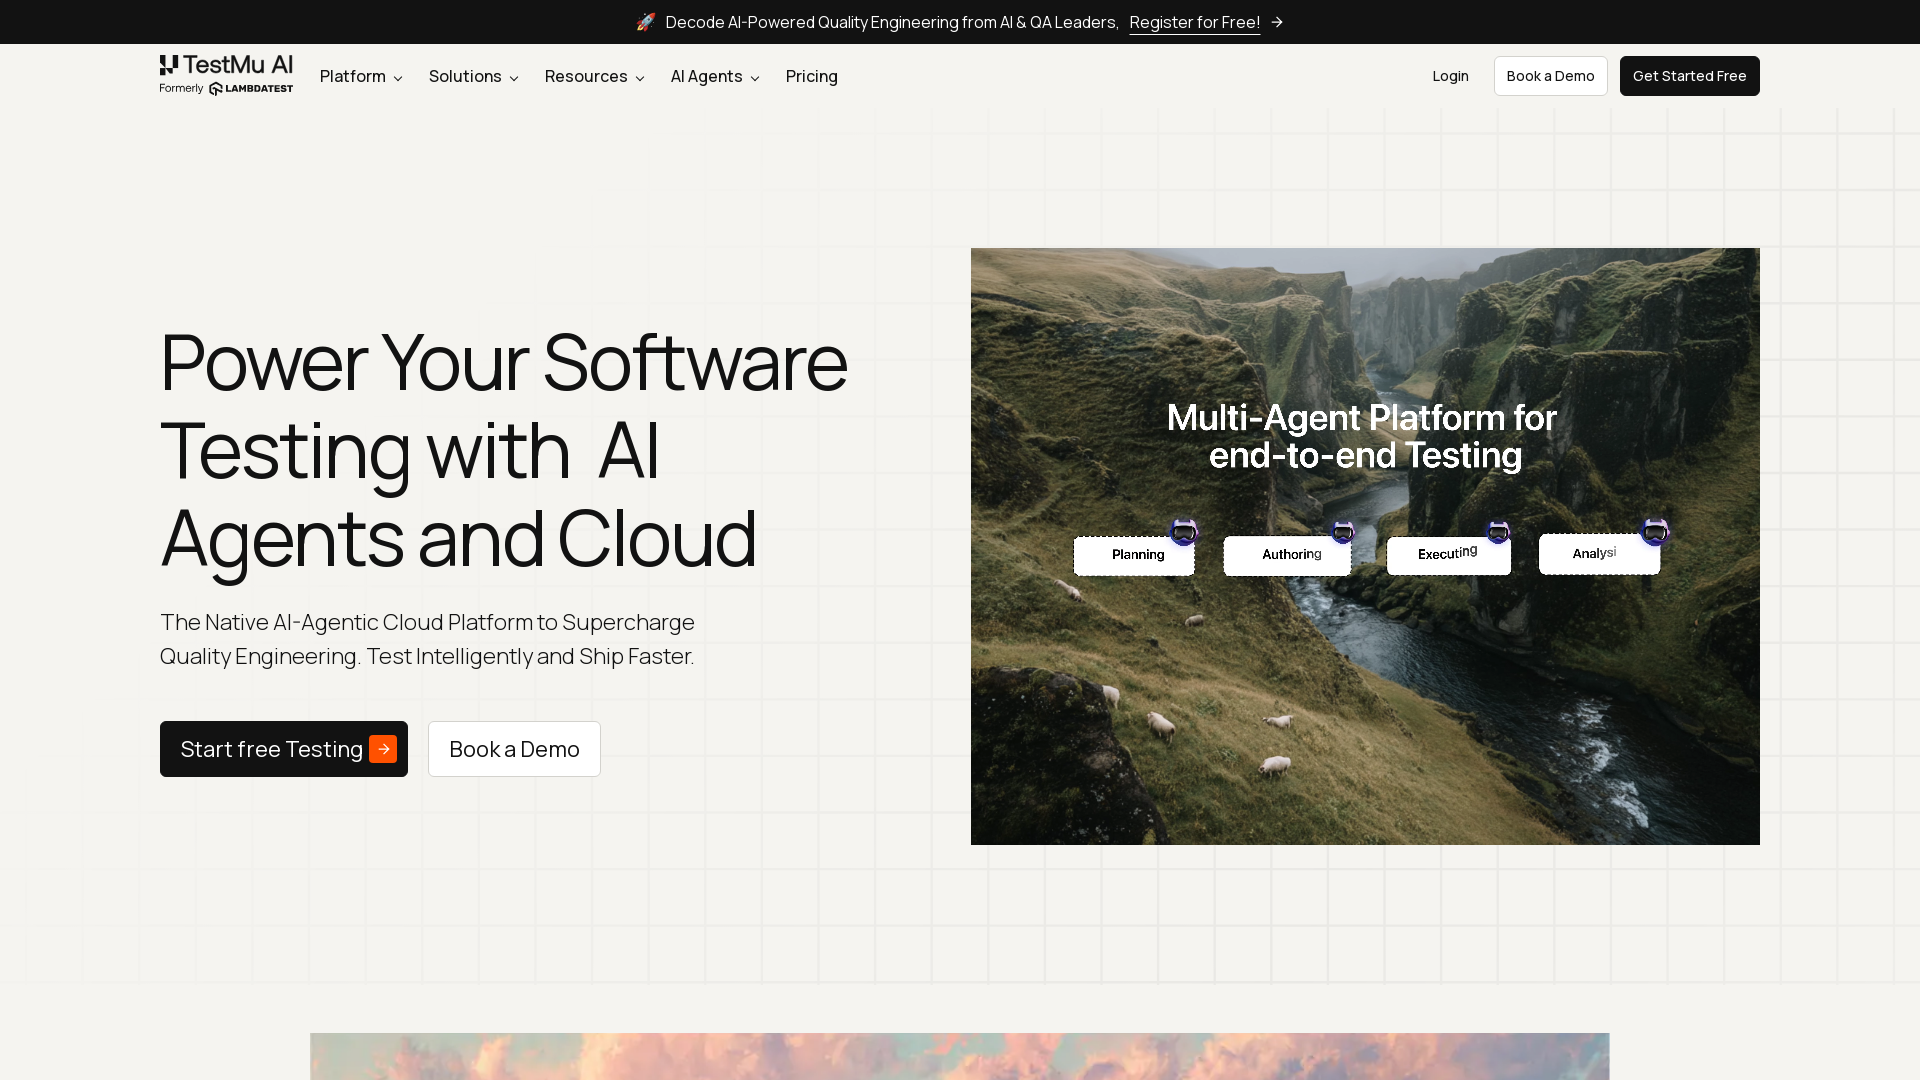

Waited for LambdaTest homepage to load (domcontentloaded)
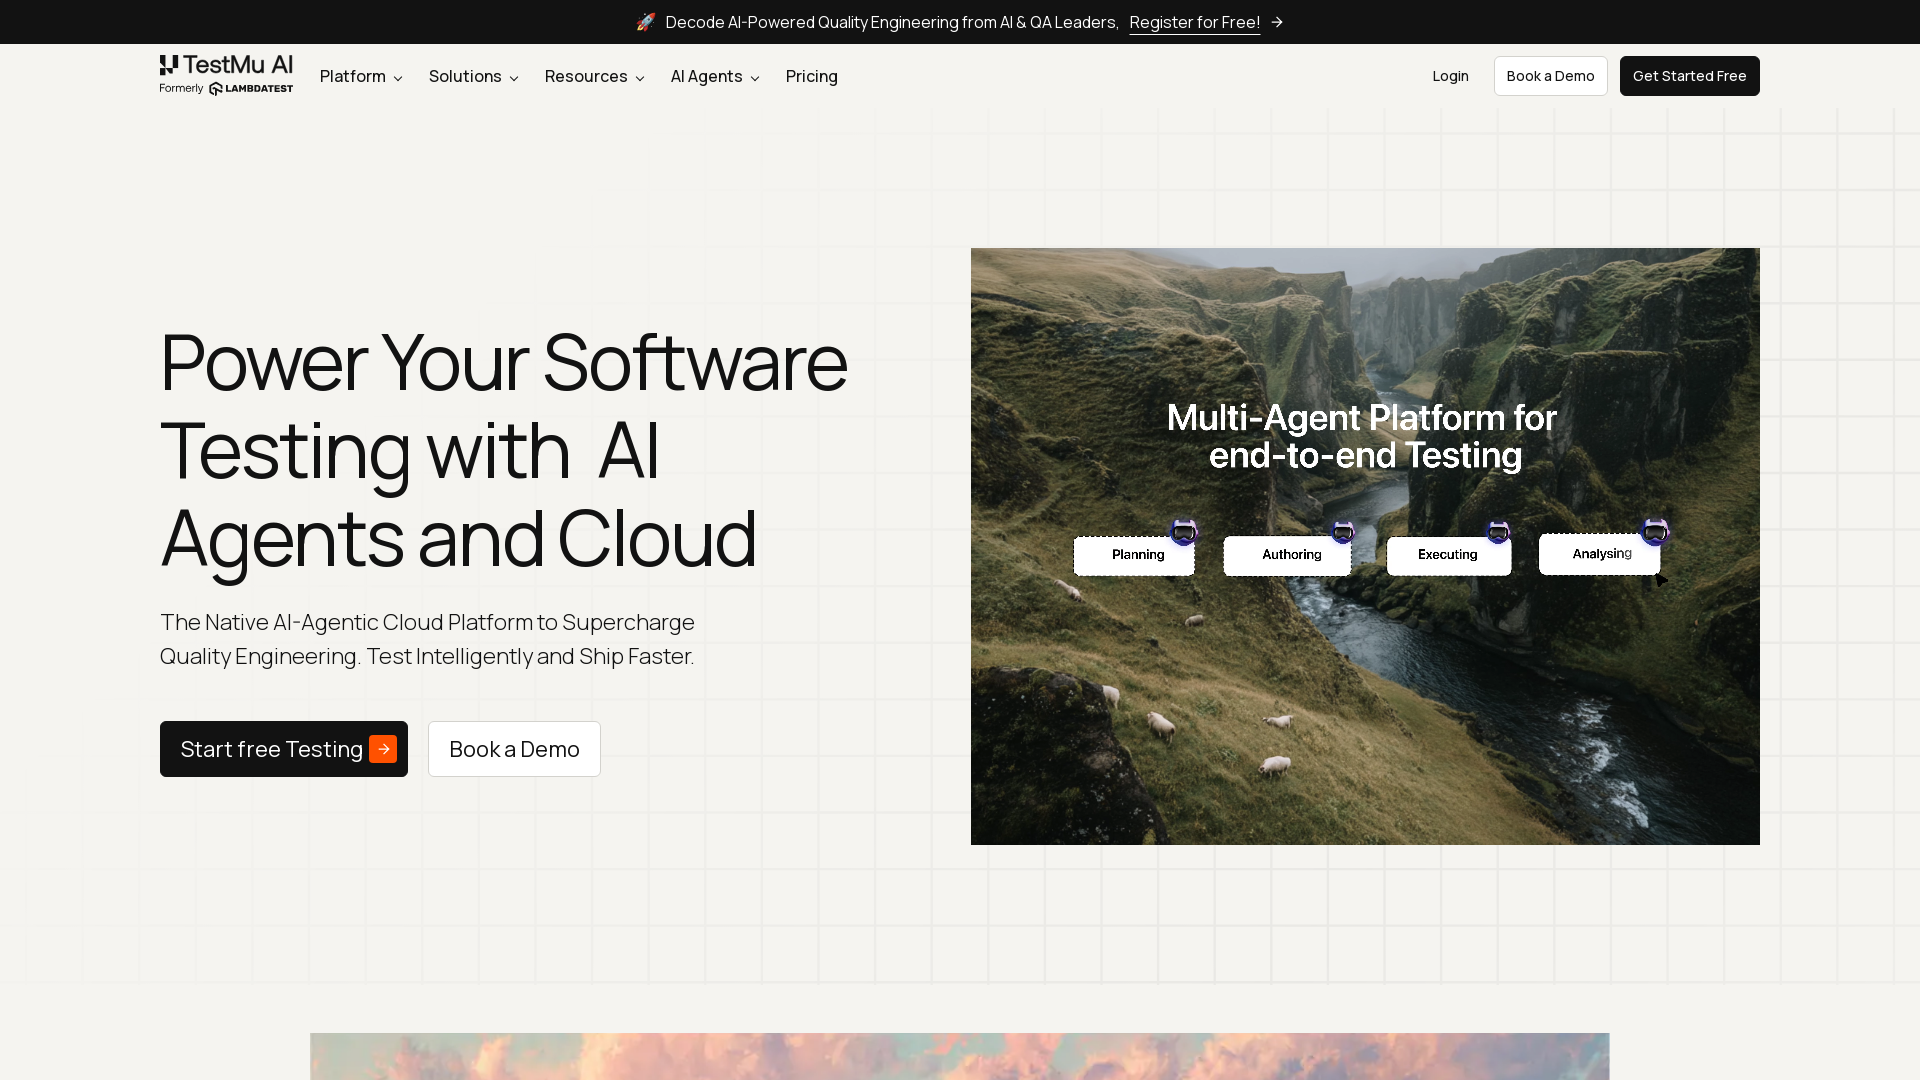

Scrolled to the bottom of the page using JavaScript
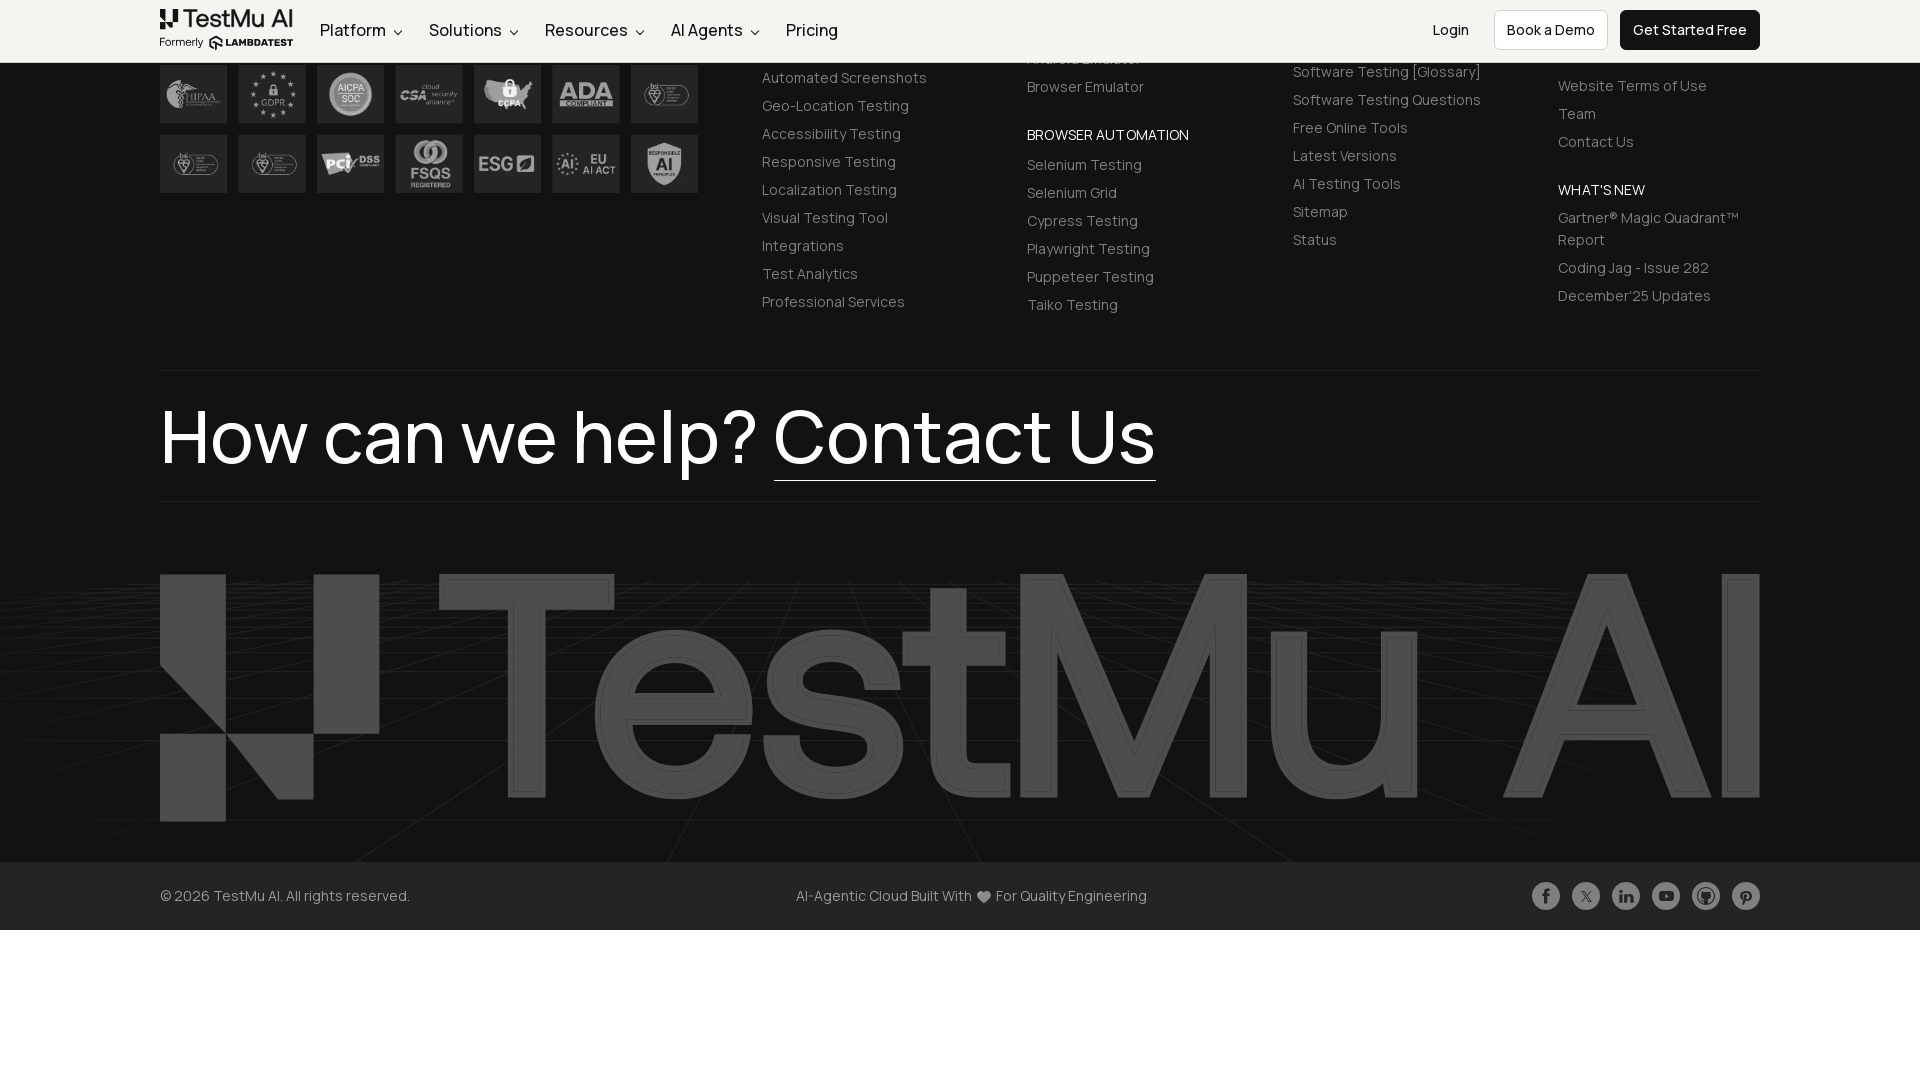

Waited 2 seconds for scroll animation to complete
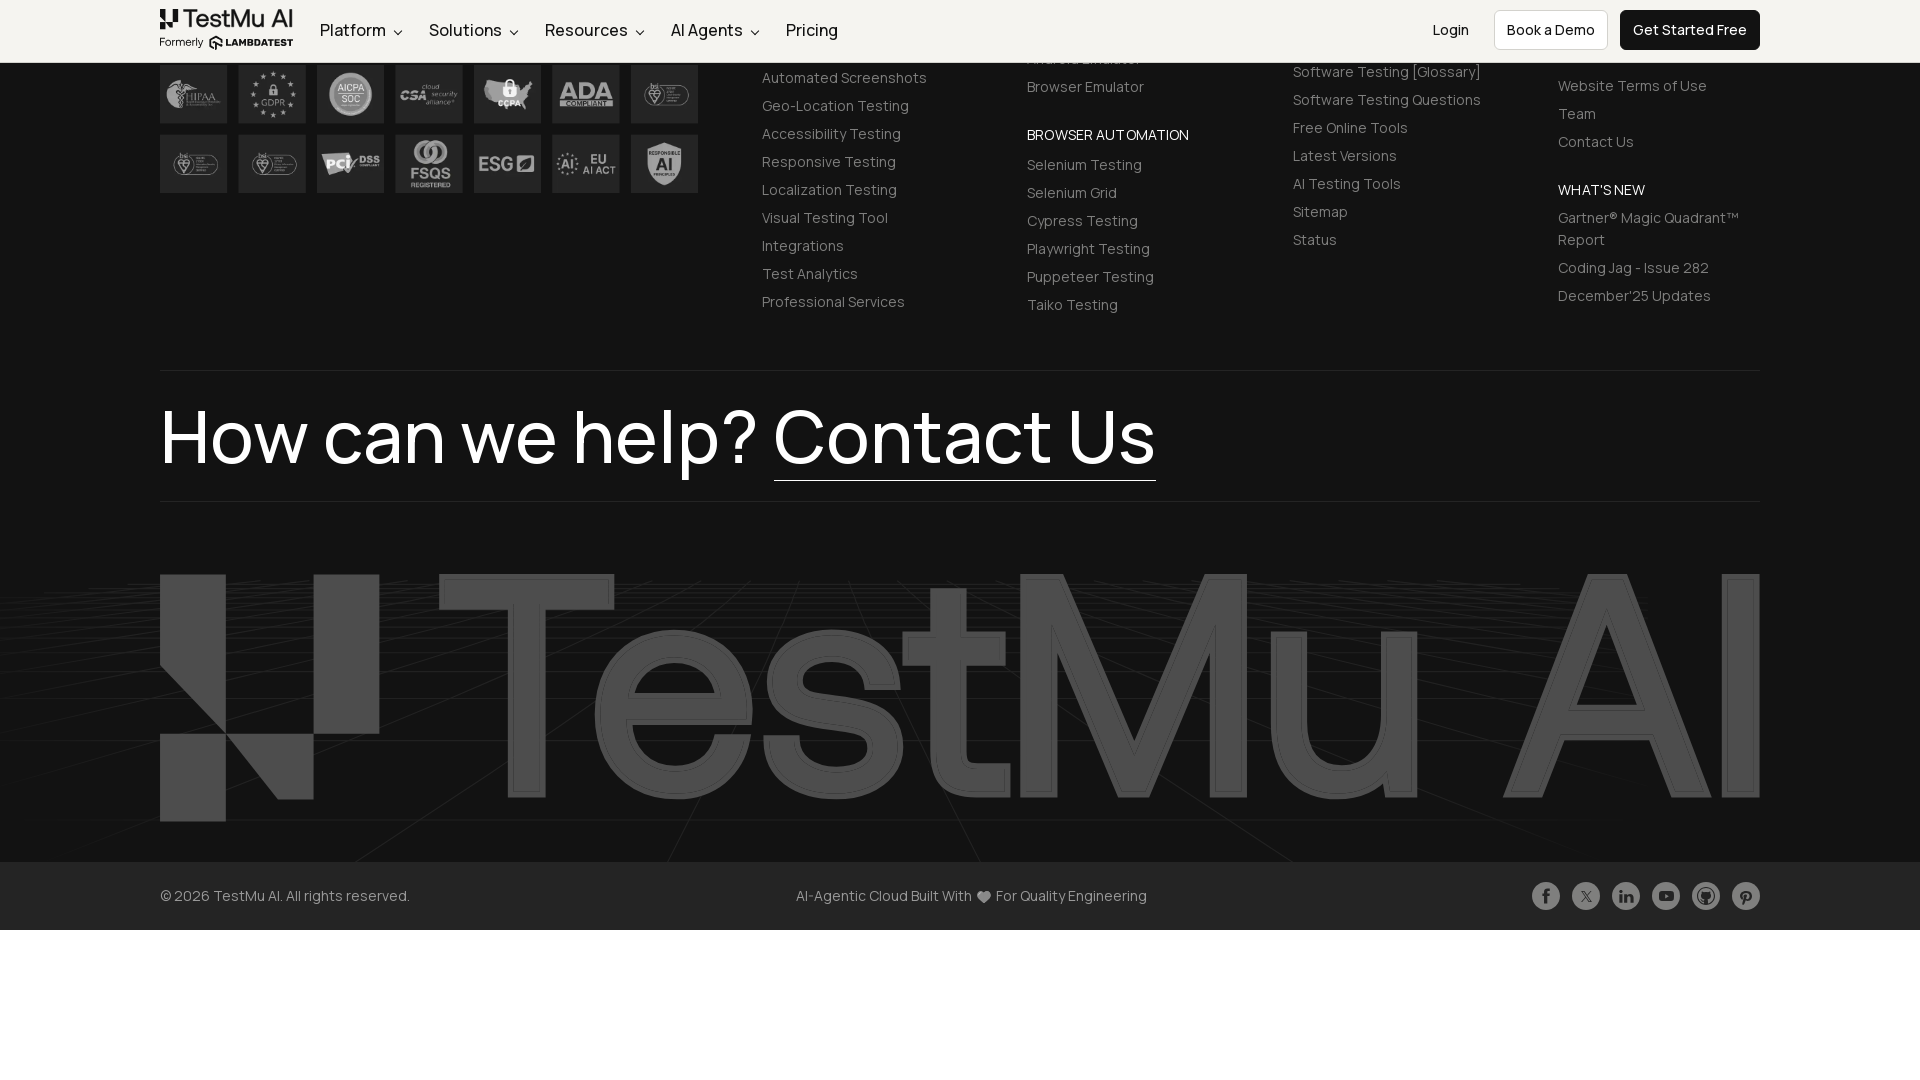

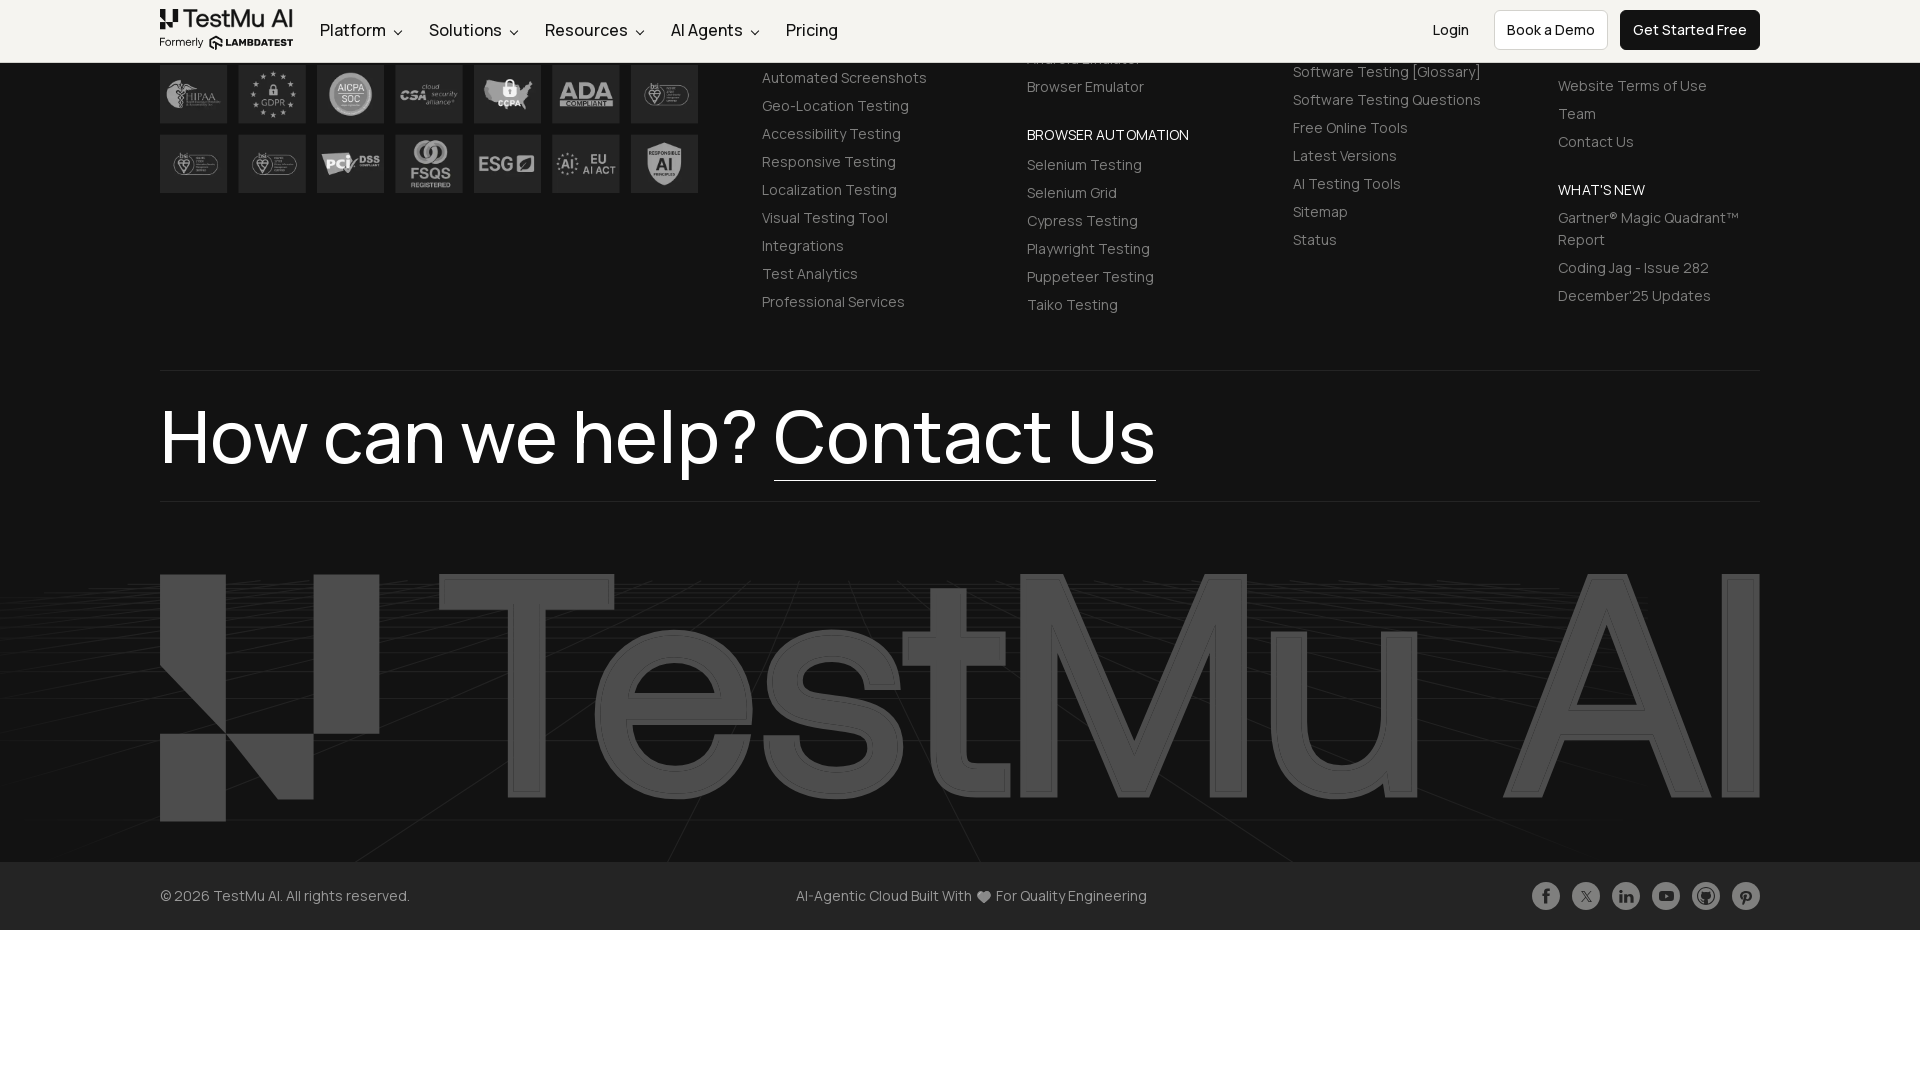